Tests autosuggest/autocomplete functionality by typing a partial text and selecting a specific option from the dropdown suggestions

Starting URL: https://rahulshettyacademy.com/dropdownsPractise/

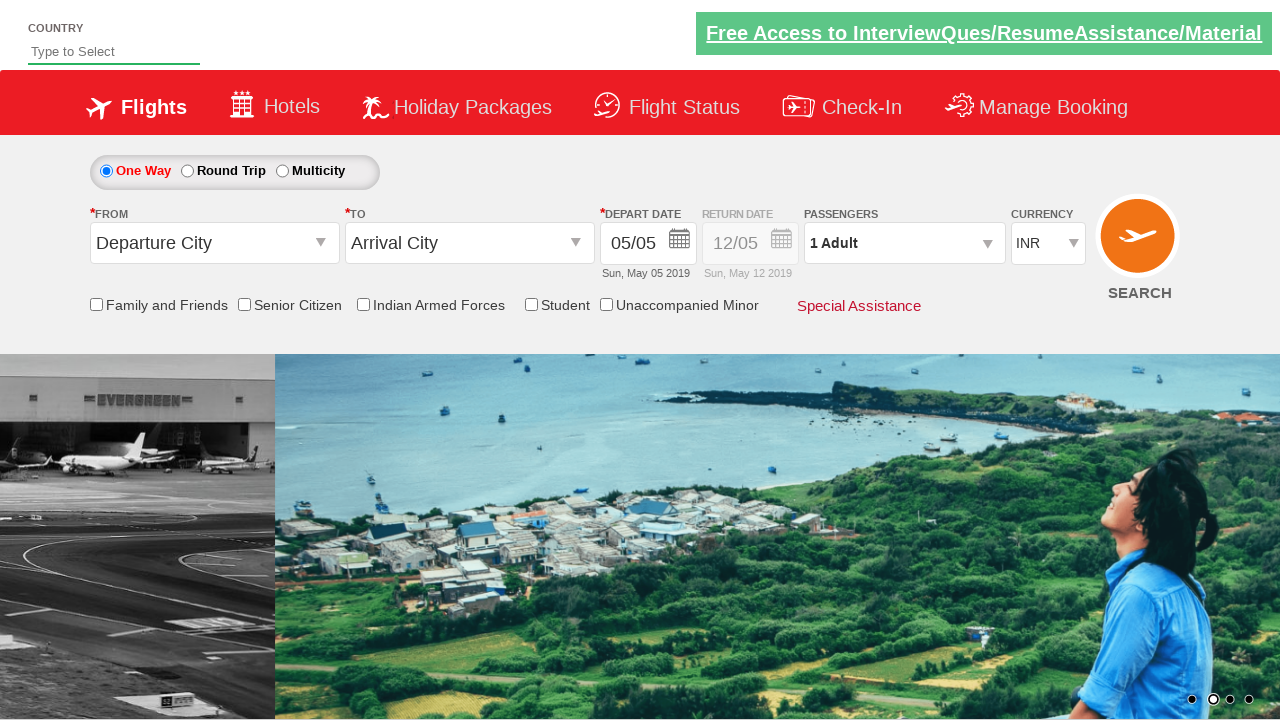

Typed 'ind' into autosuggest field on #autosuggest
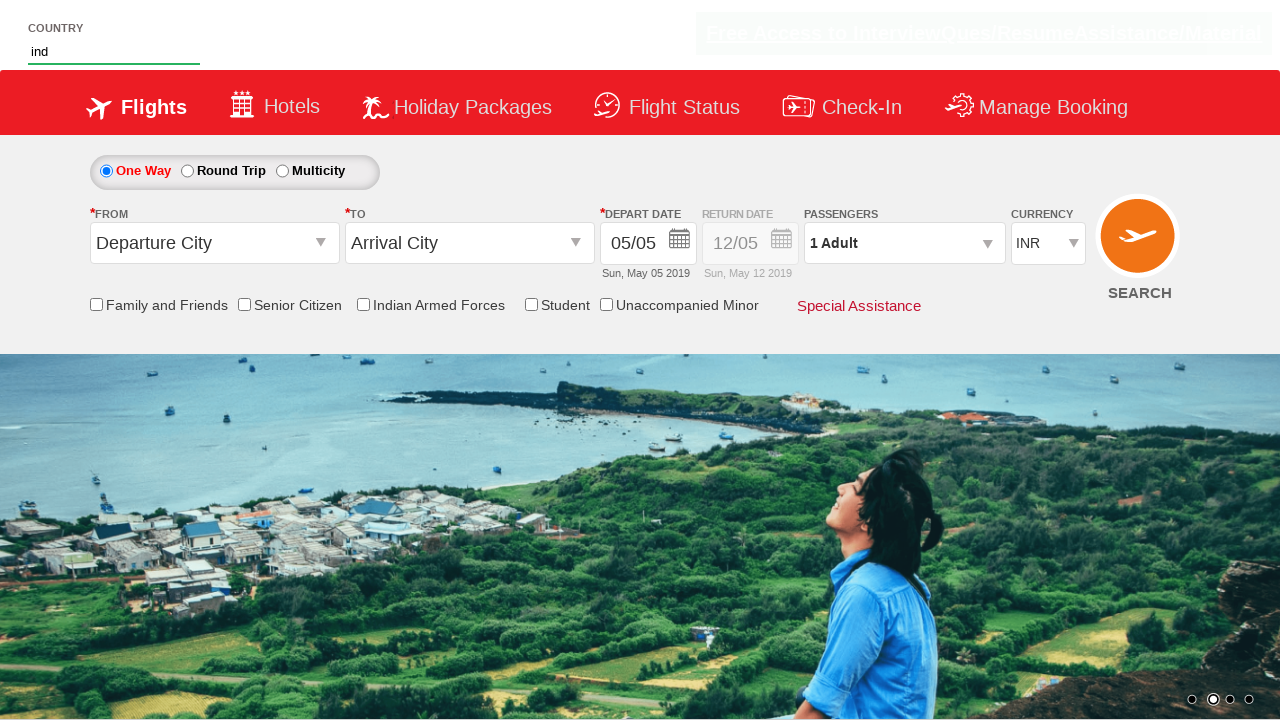

Autosuggest dropdown suggestions appeared
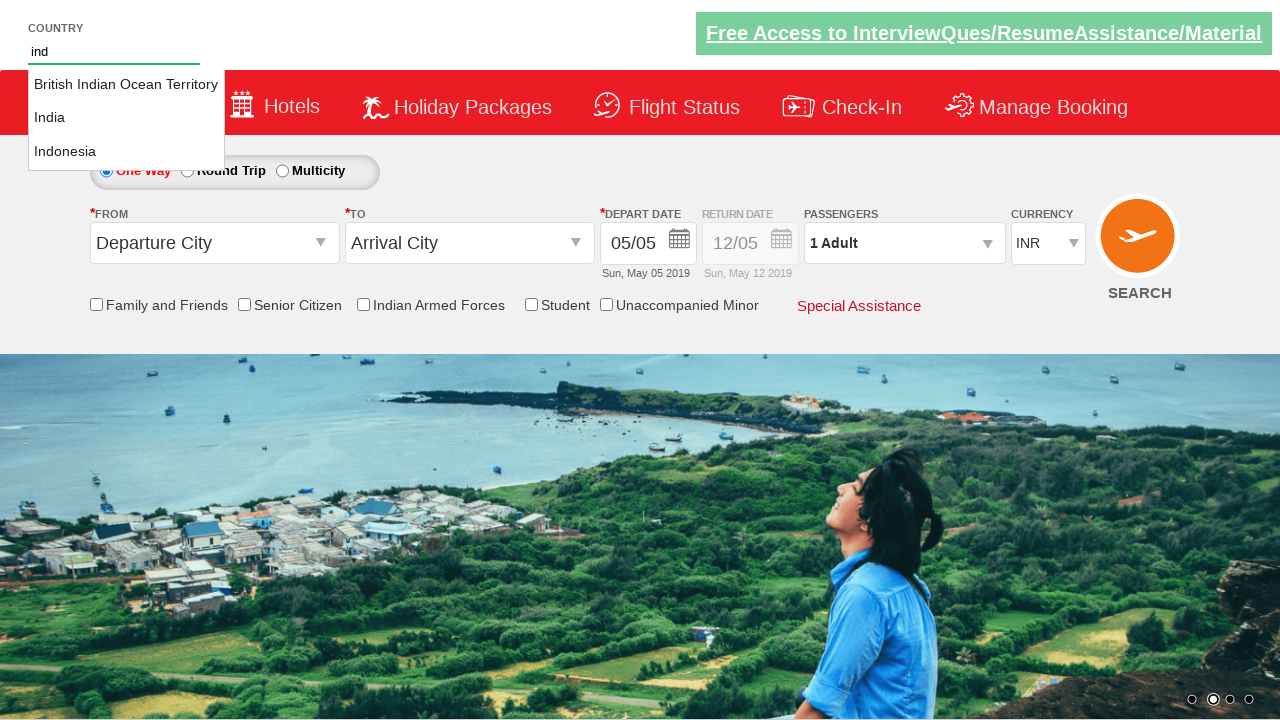

Selected 'India' from autosuggest dropdown at (126, 118) on li.ui-menu-item a:text-is('India')
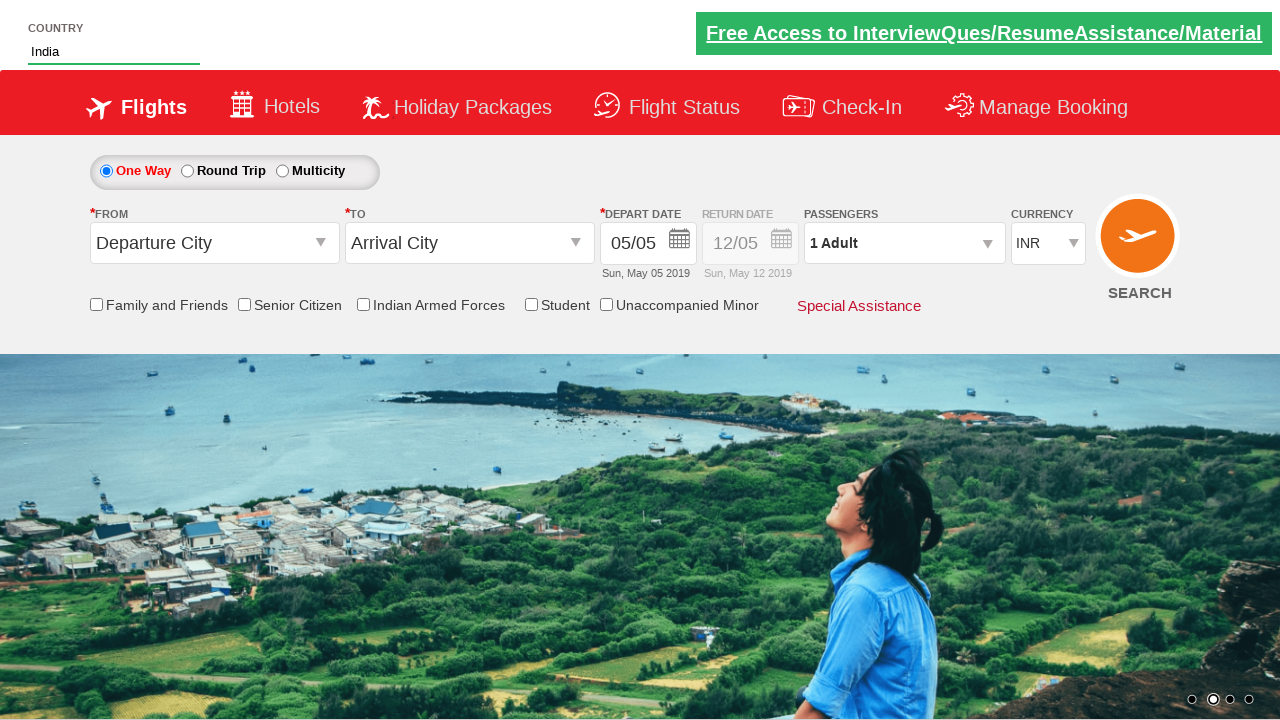

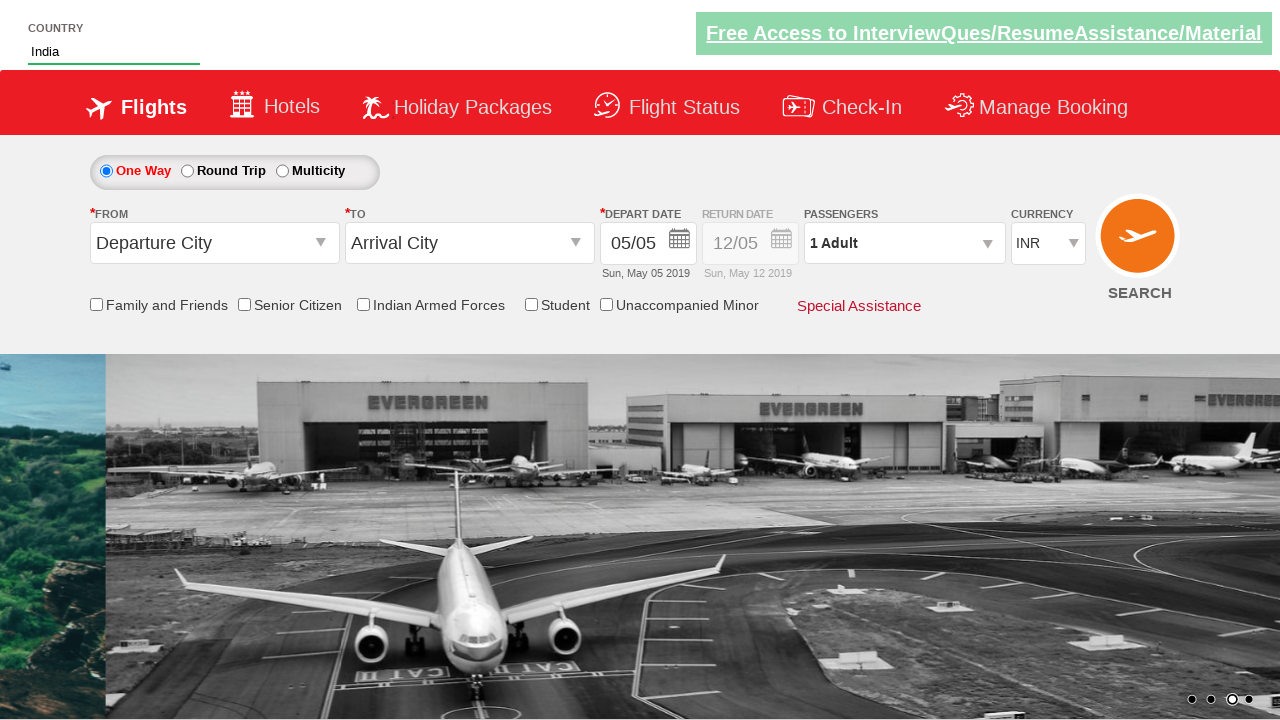